Tests adding and removing elements by clicking an "Add Element" button multiple times and then removing elements, verifying the correct number of delete buttons appear.

Starting URL: http://the-internet.herokuapp.com/add_remove_elements/

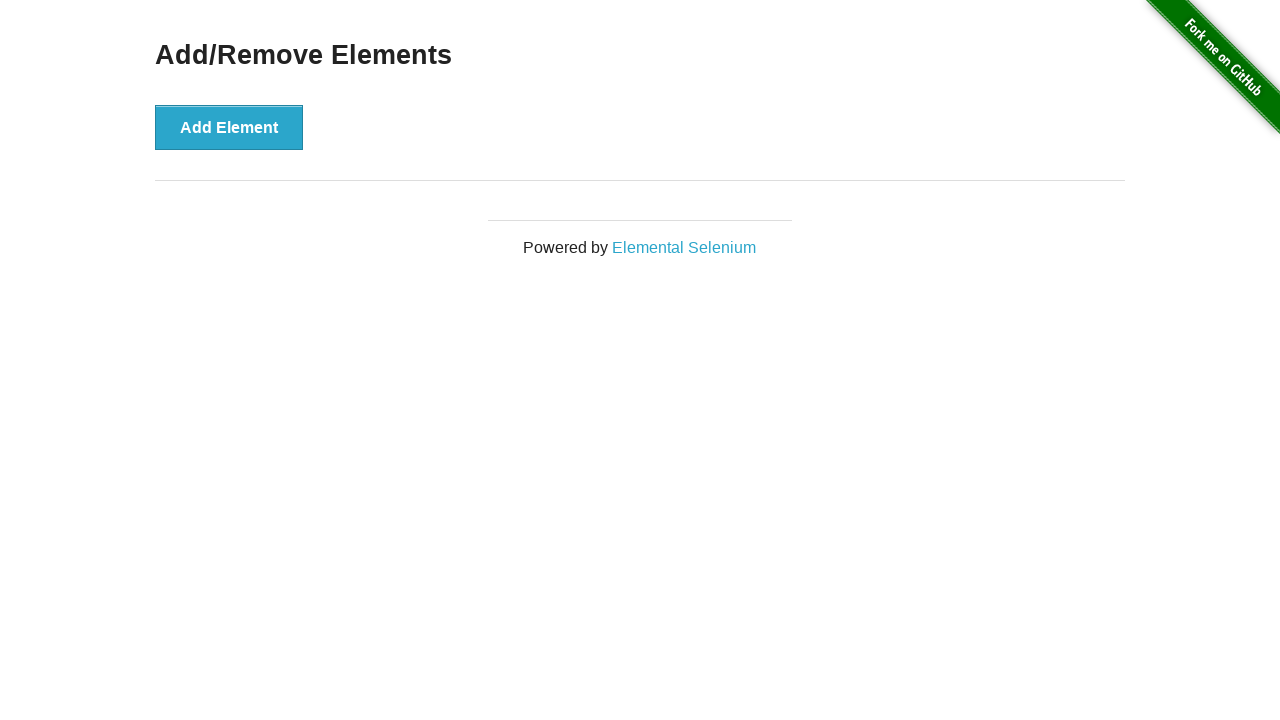

Clicked 'Add Element' button first time at (229, 127) on button[onclick='addElement()']
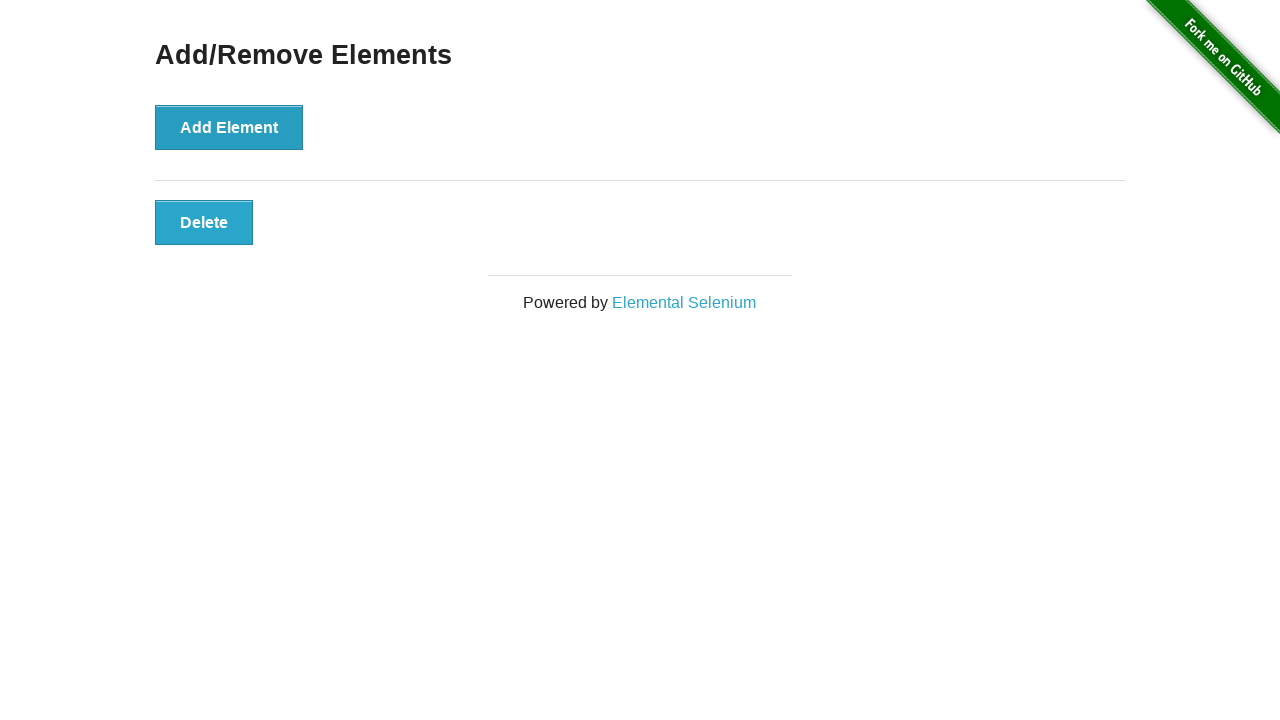

Verified one delete button exists
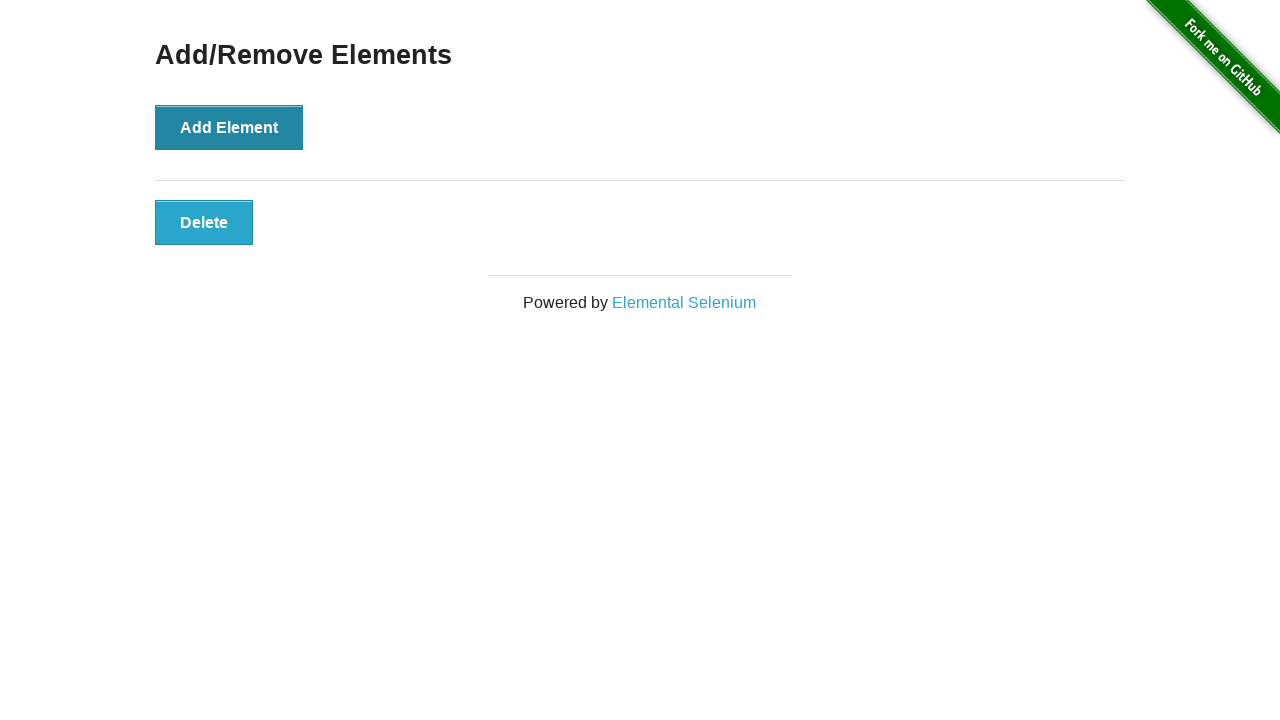

Clicked 'Add Element' button second time at (229, 127) on button[onclick='addElement()']
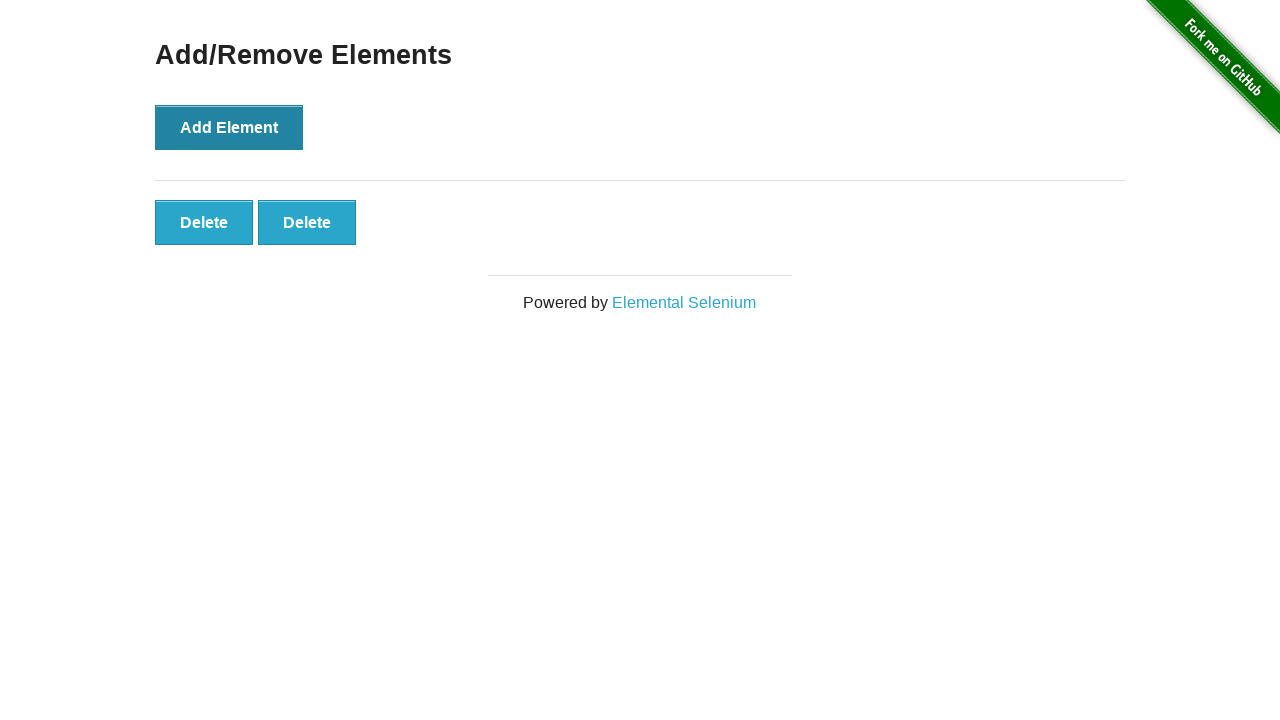

Clicked second delete button to remove element at (307, 222) on button[onclick='deleteElement()'] >> nth=1
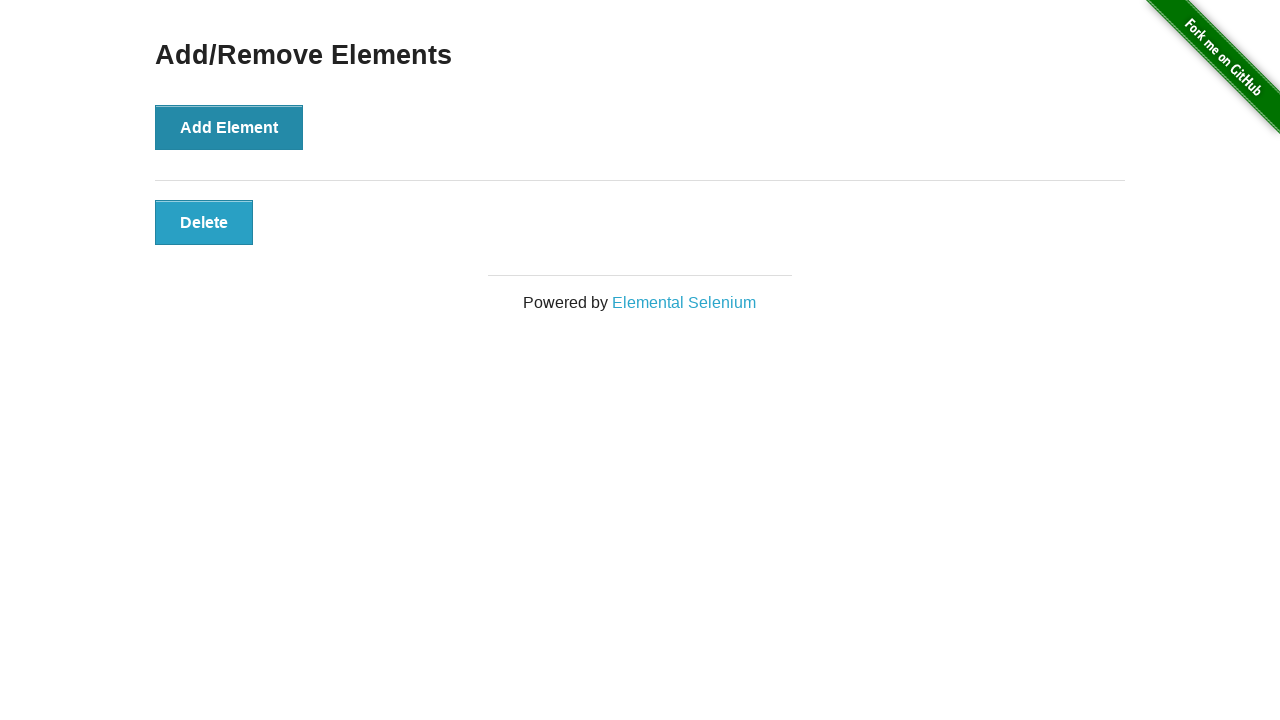

Verified one delete button remains
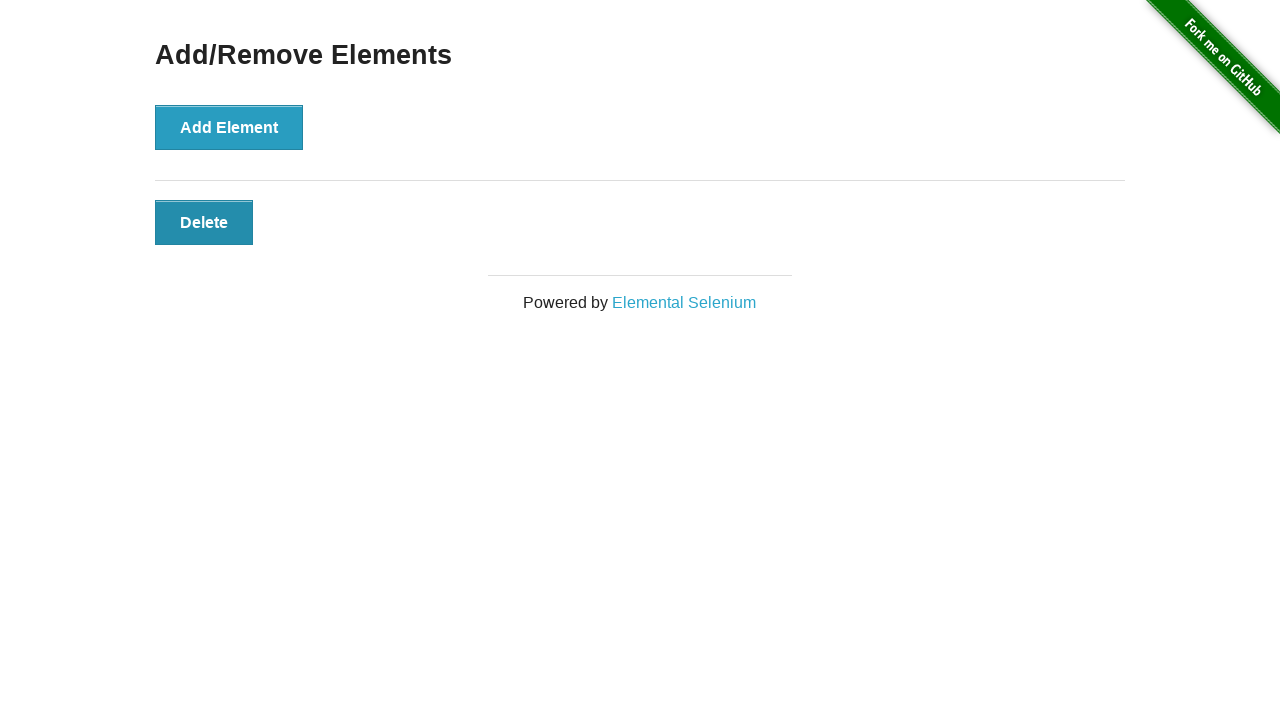

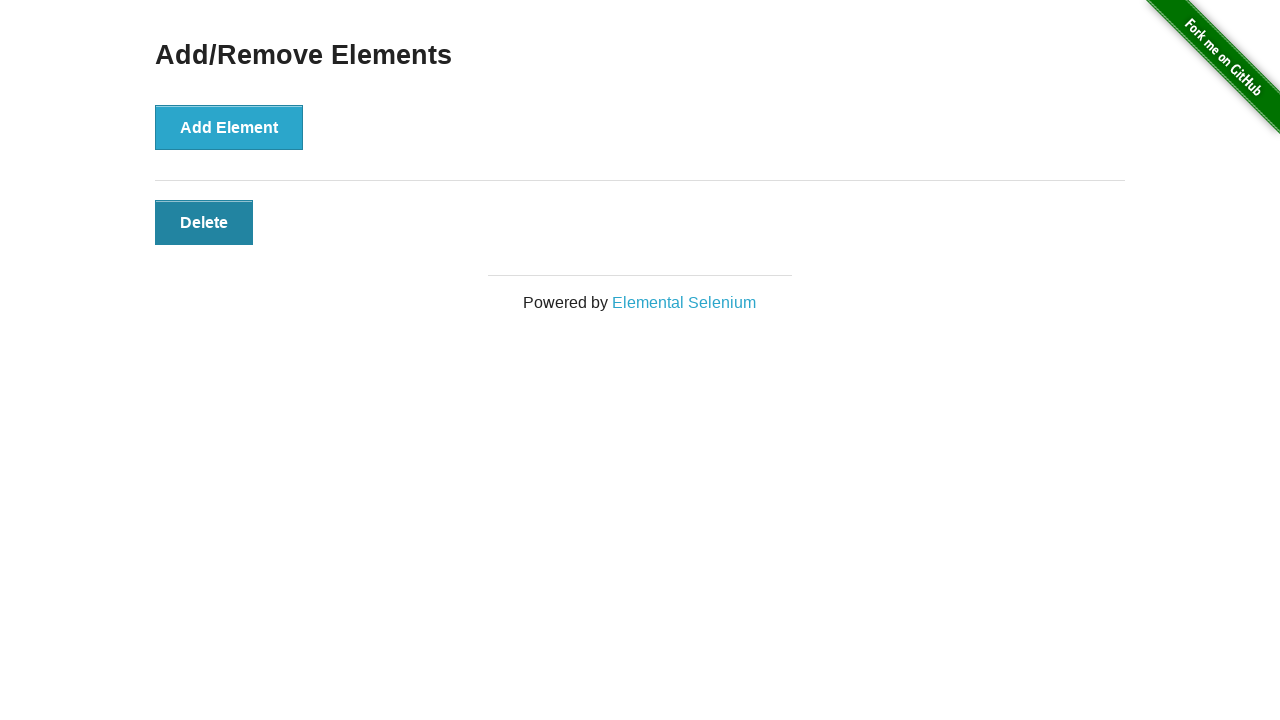